Tests clicking the "Get free trial" link in the desktop navigation menu on GitLab's about page

Starting URL: https://about.gitlab.com/

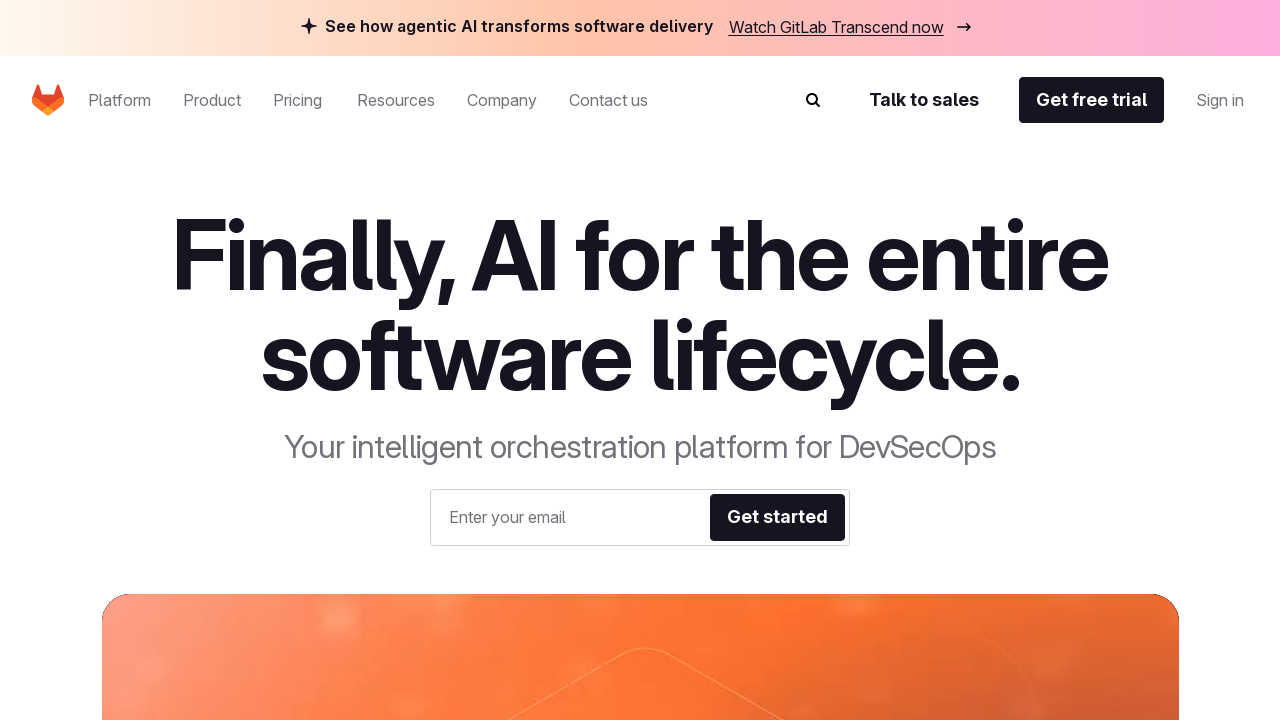

Navigated to GitLab about page
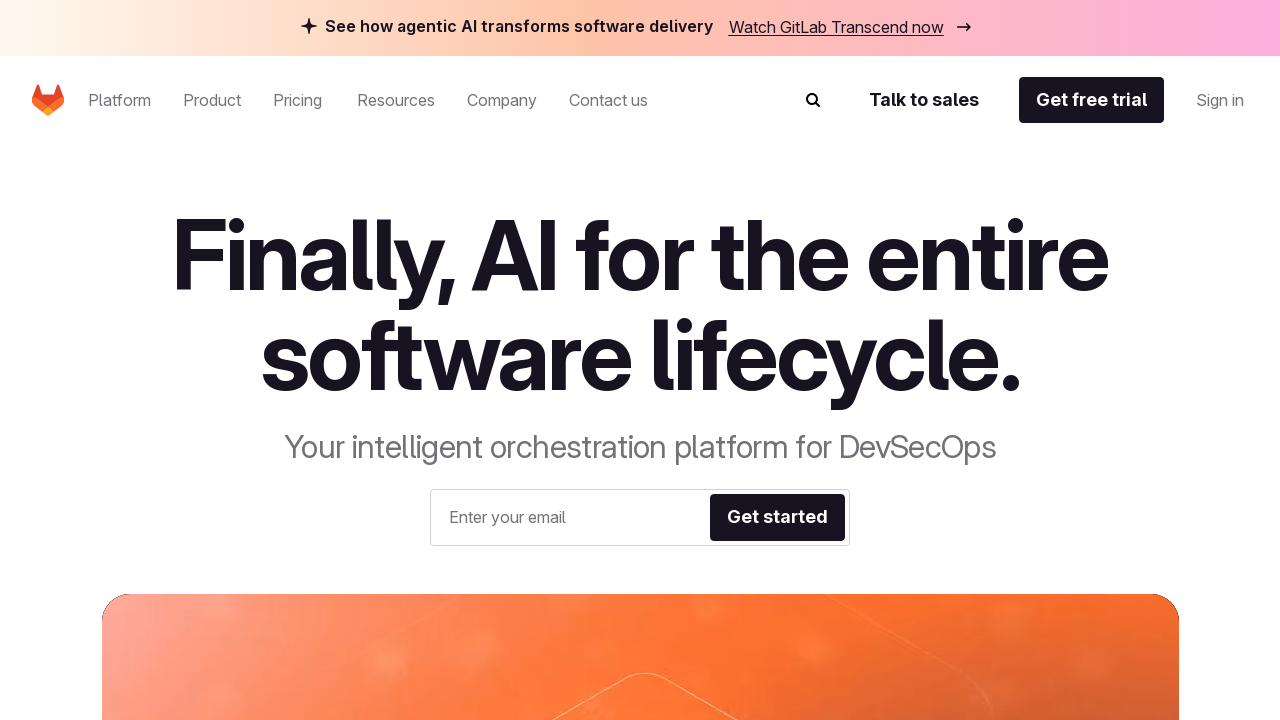

Clicked the 'Get free trial' link in desktop navigation menu at (1092, 100) on #be-navigation-desktop >> internal:role=link[name="Get free trial"i]
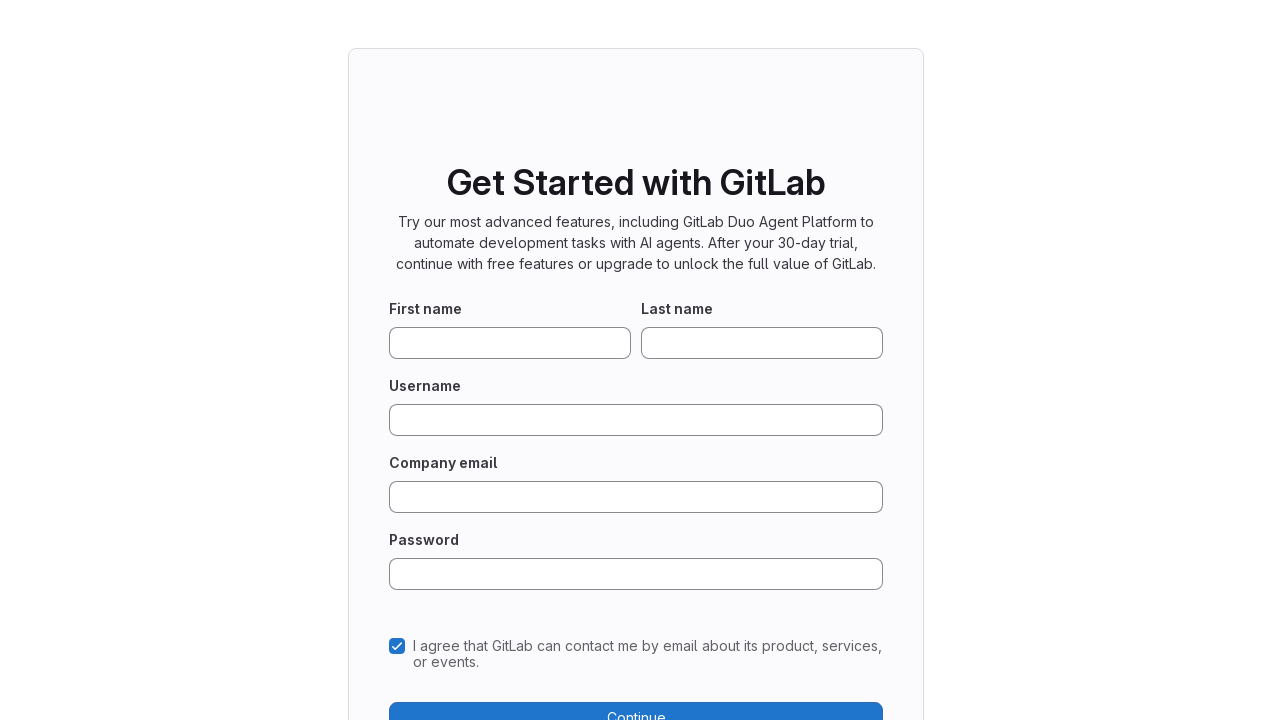

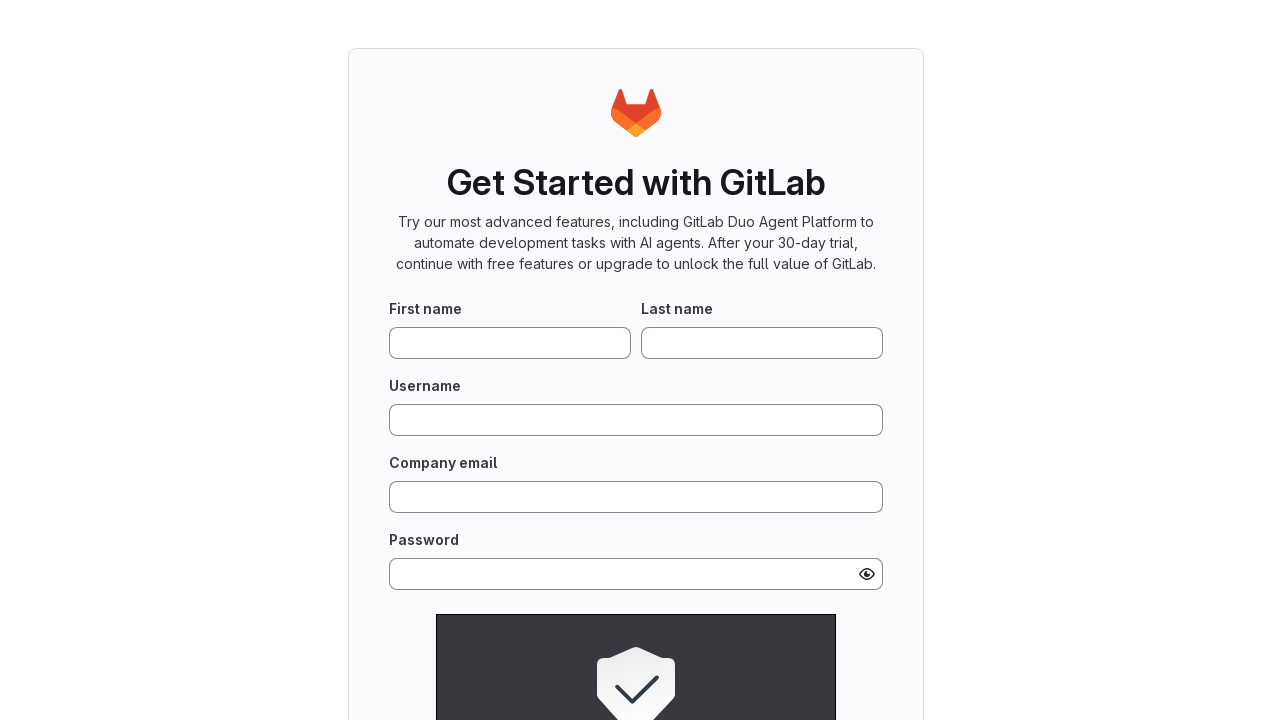